Tests purchasing a single cappuccino by adding it to cart, proceeding to checkout, filling payment details, and verifying the purchase confirmation

Starting URL: https://seleniumbase.io/coffee/

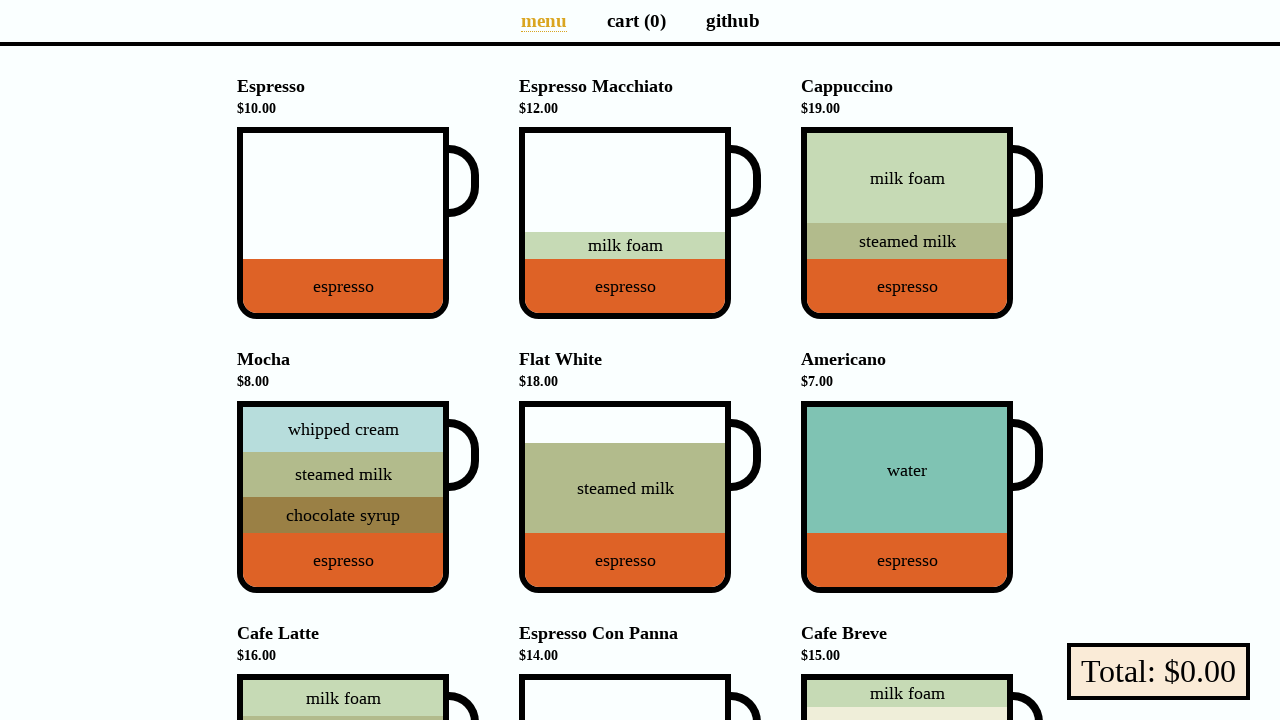

Clicked on Cappuccino to add to cart at (907, 223) on div[data-test="Cappuccino"]
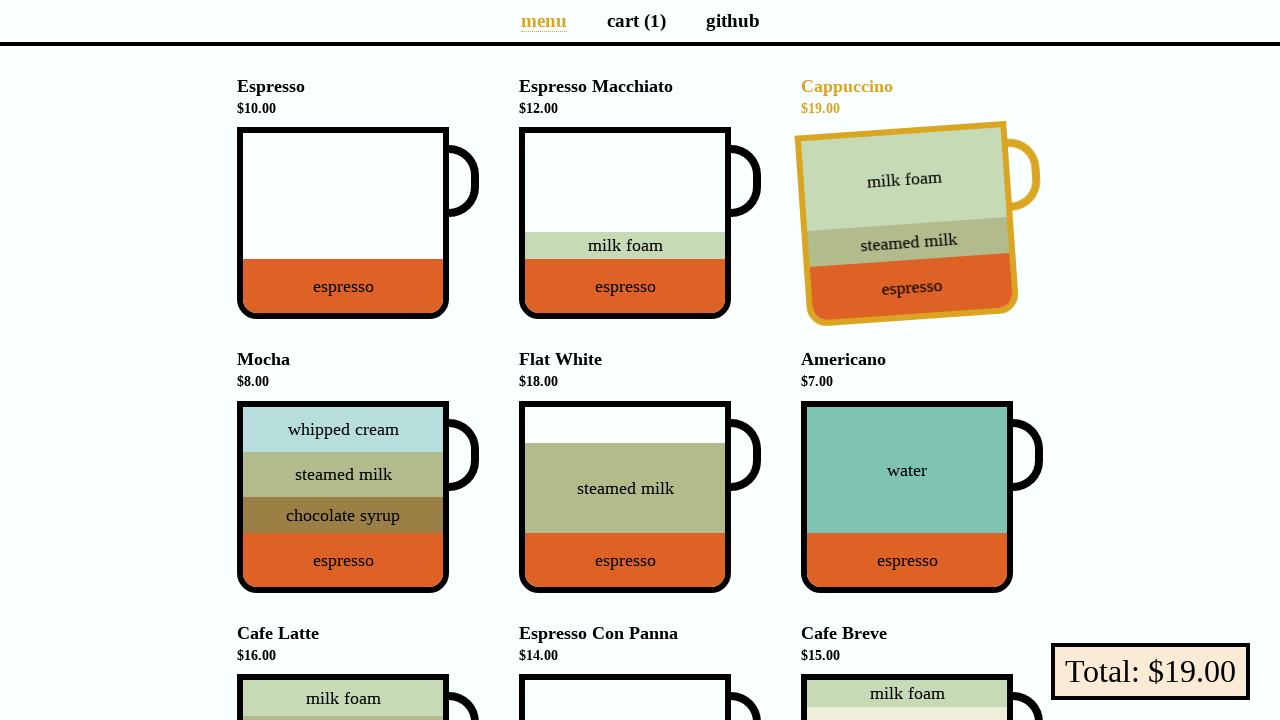

Verified cart shows 1 item
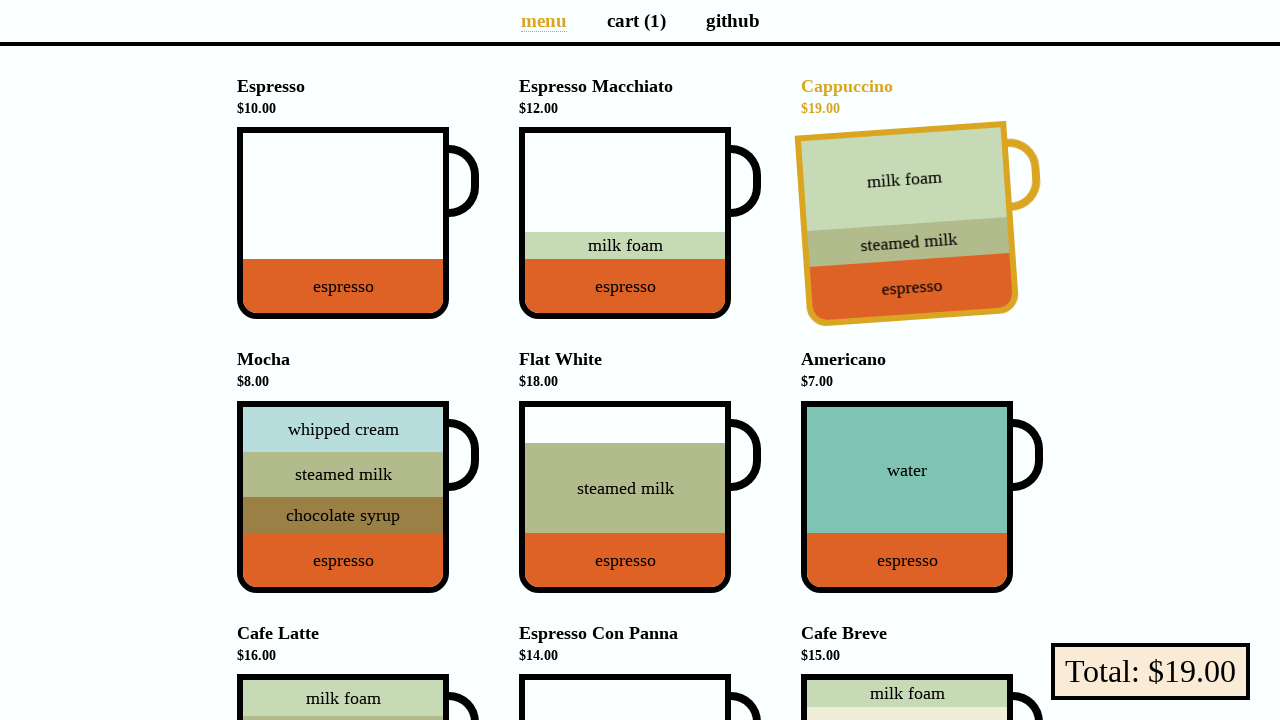

Navigated to cart page at (636, 20) on a[aria-label="Cart page"]
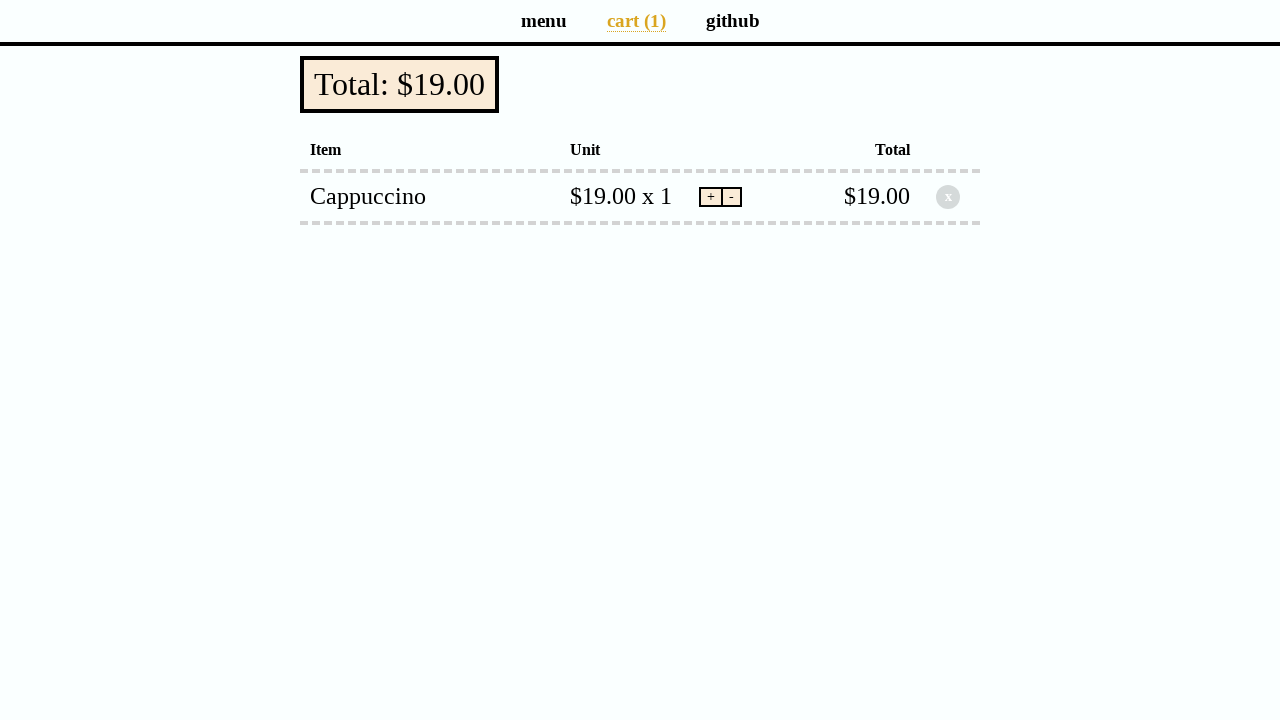

Verified checkout button shows total of $19.00
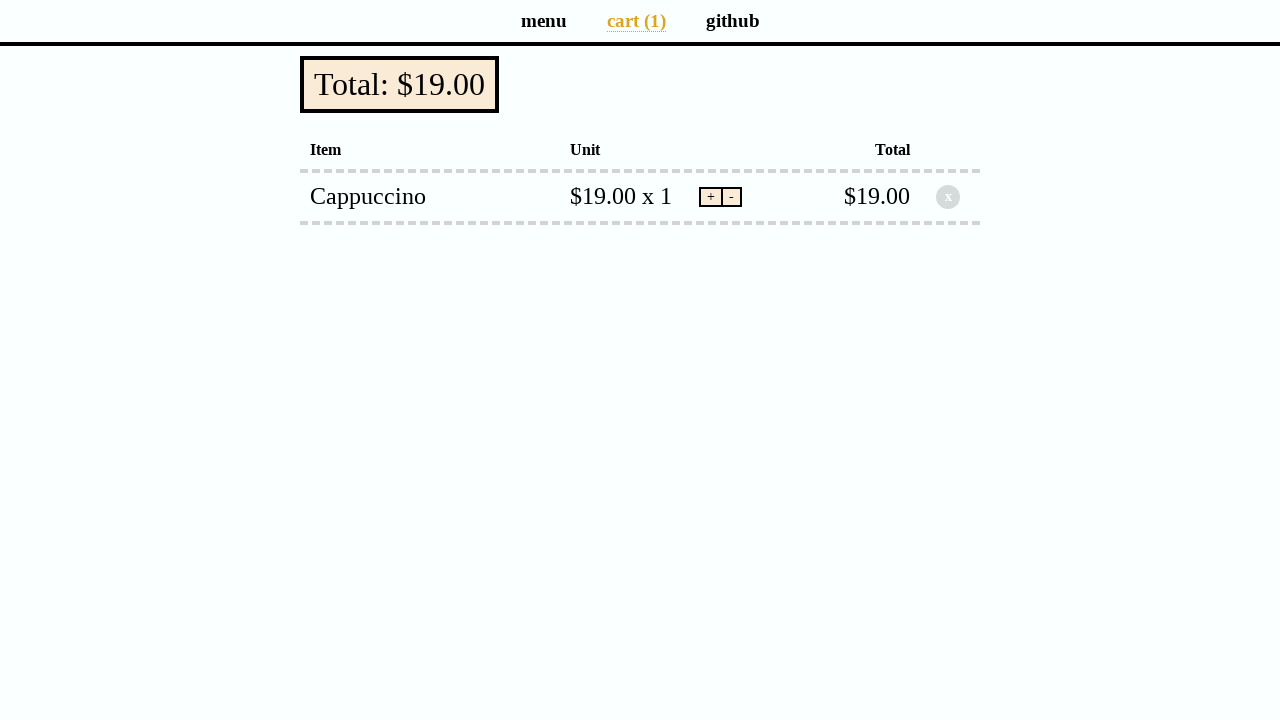

Clicked checkout button to proceed to payment at (400, 84) on button[data-test="checkout"]
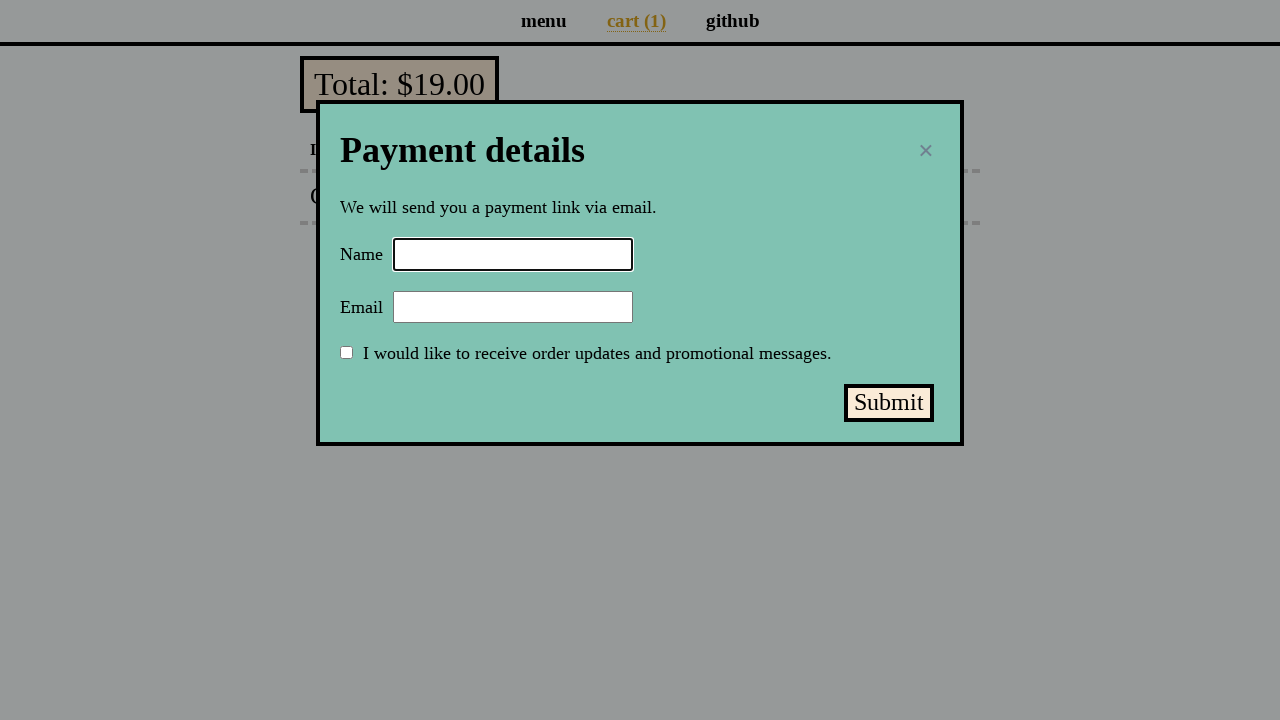

Filled in name field with 'Selenium Coffee' on input#name
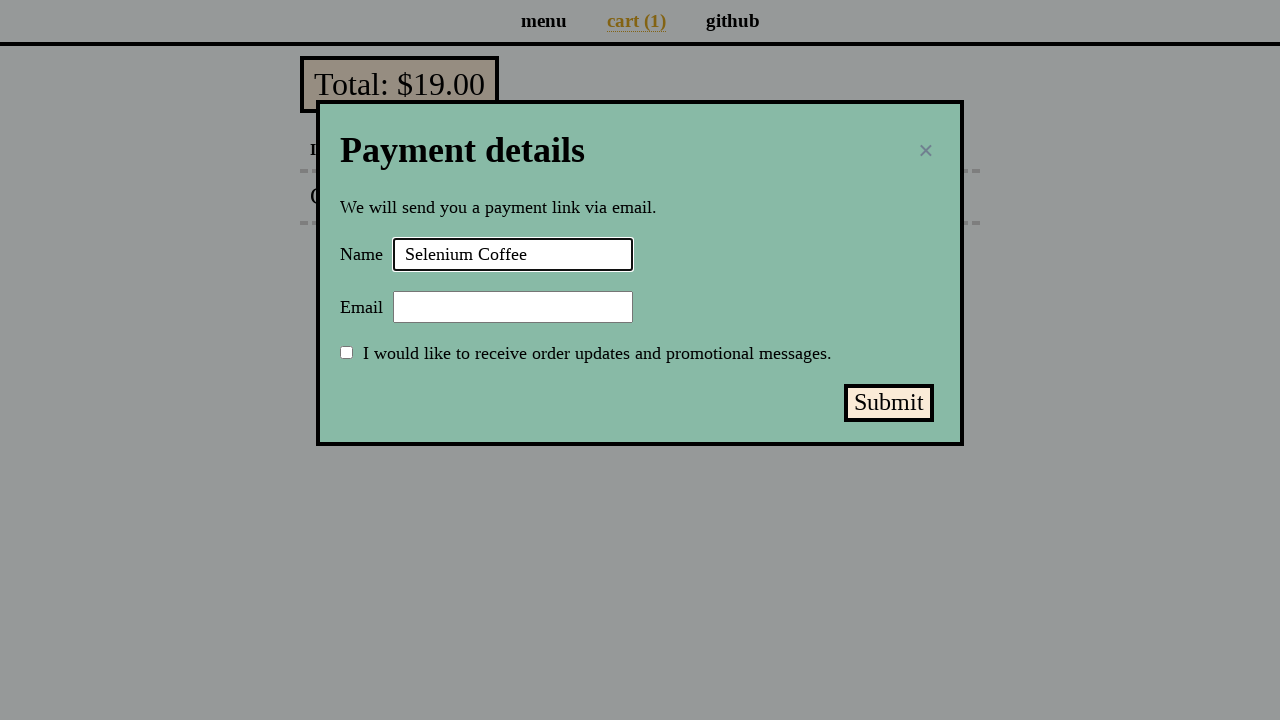

Filled in email field with 'test@test.test' on input#email
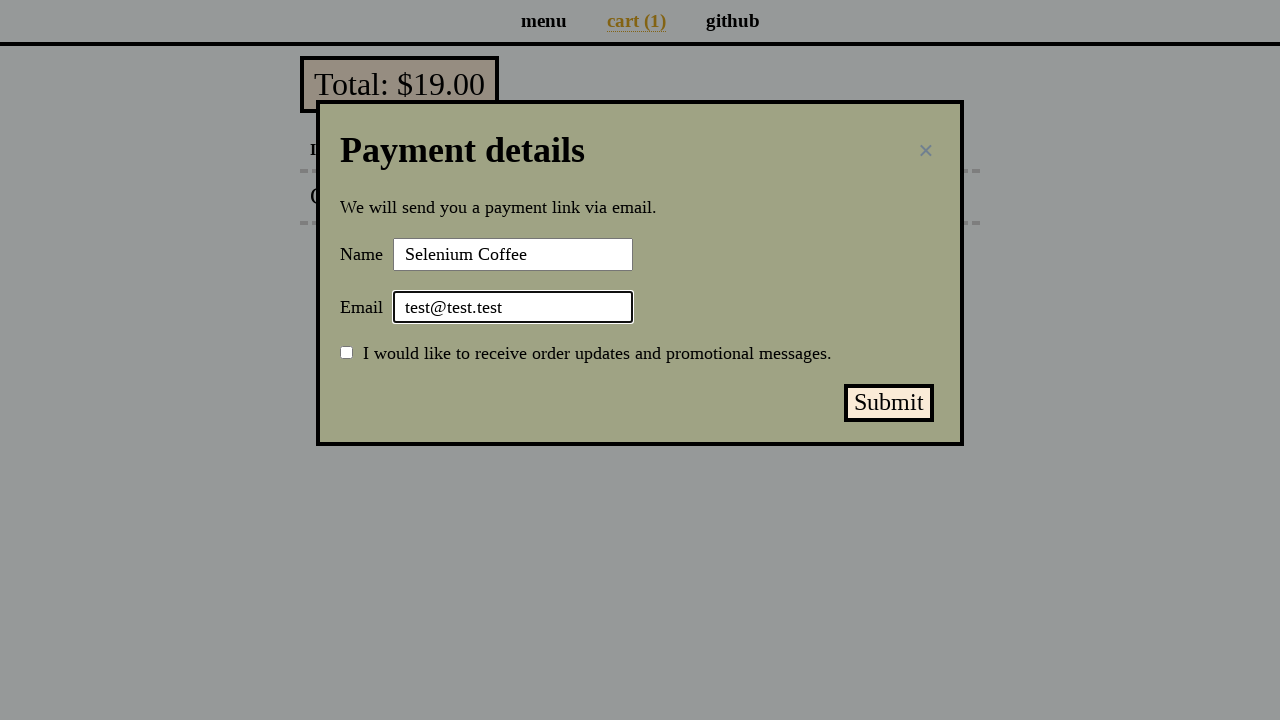

Clicked submit payment button at (889, 403) on button#submit-payment
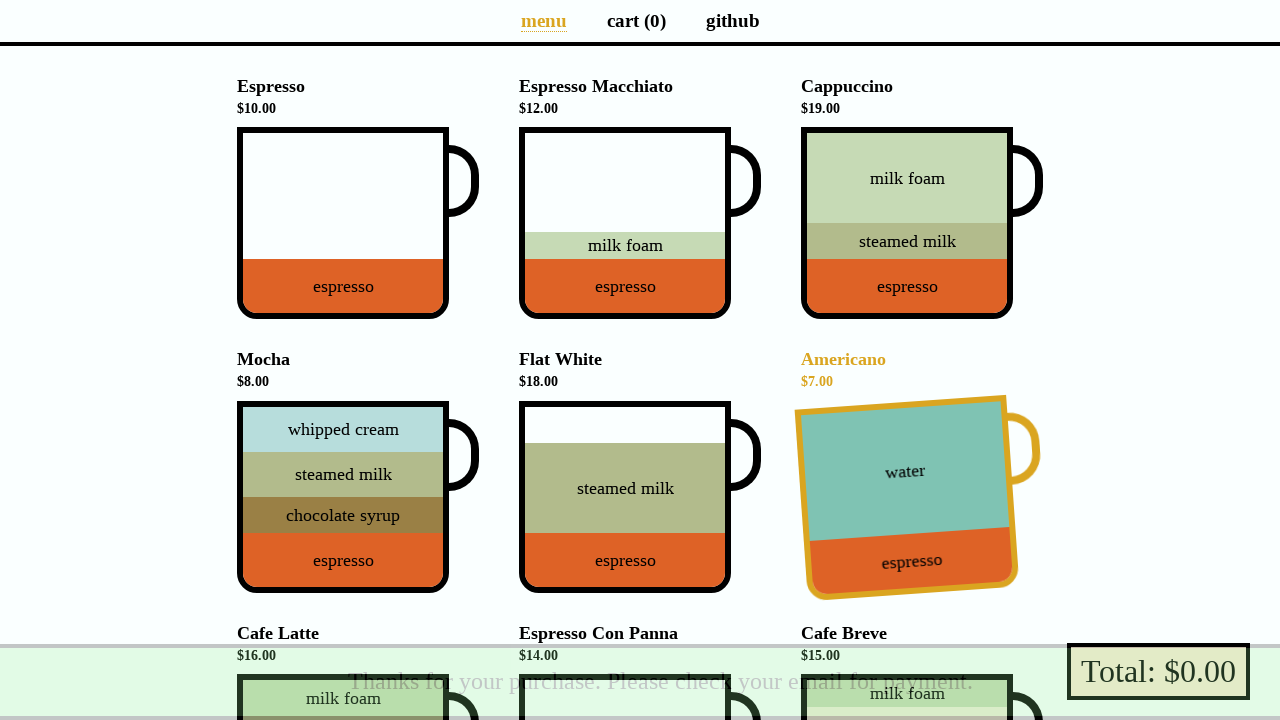

Verified purchase confirmation message 'Thanks for your purchase.' appeared
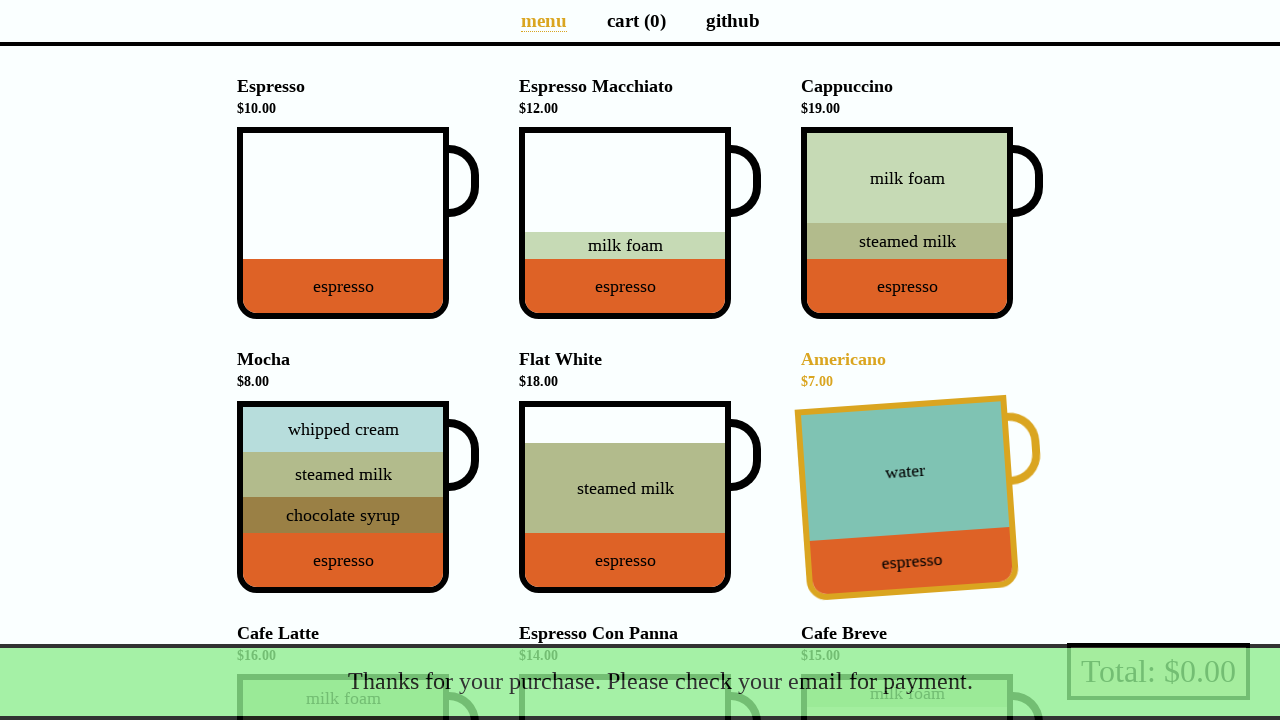

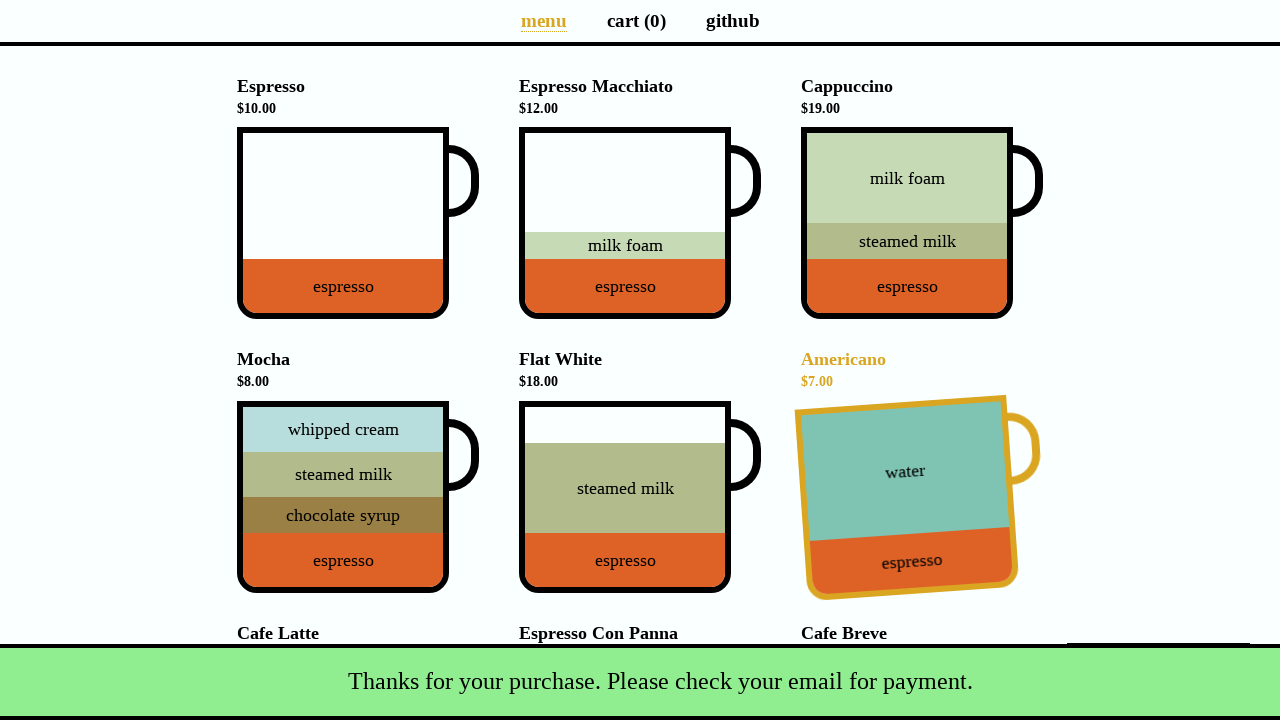